Tests registration form by filling in first name, last name, email, phone and address fields, then submitting the form

Starting URL: http://suninjuly.github.io/registration1.html

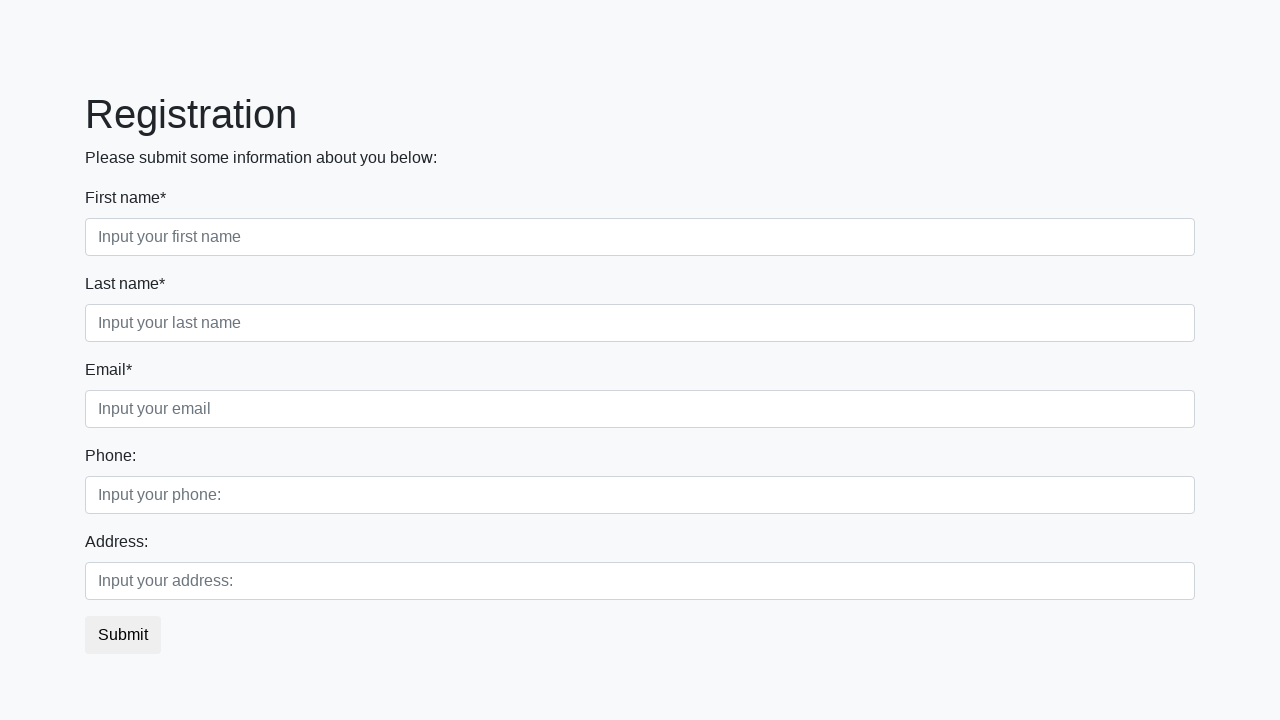

Navigated to registration form page
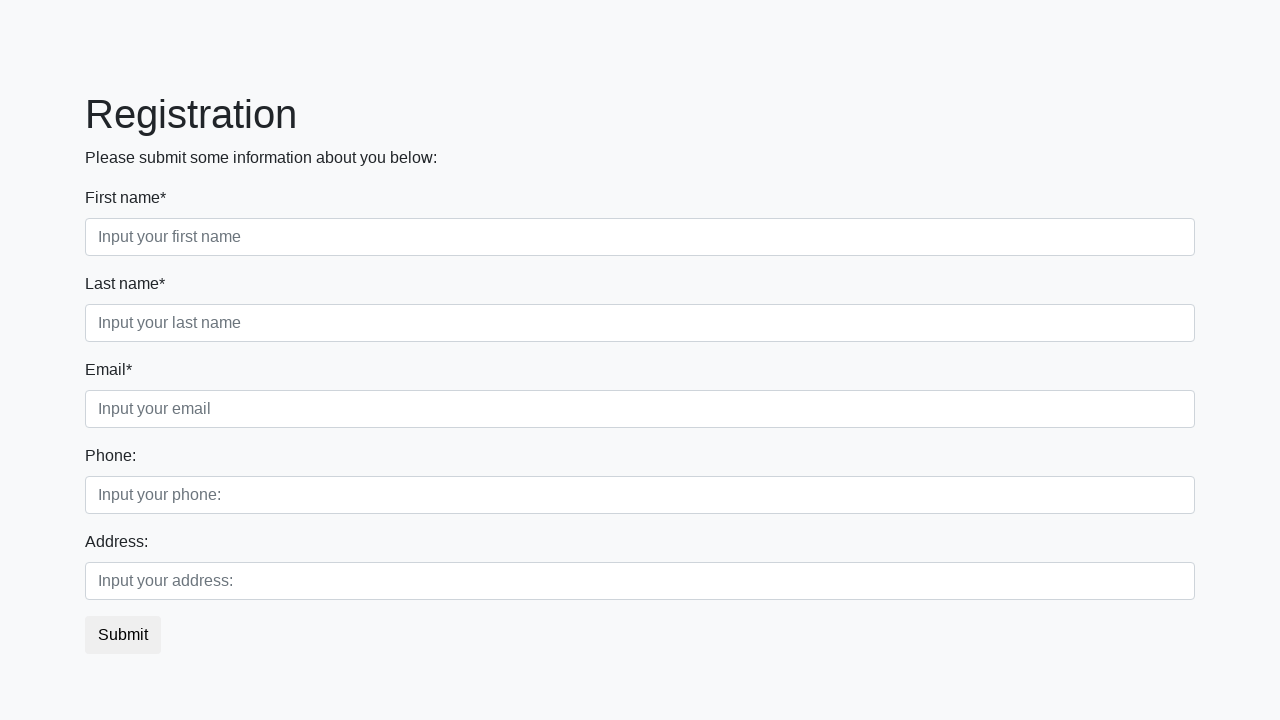

Filled in first name field with 'Ivan' on //input[contains(@class, 'first')]
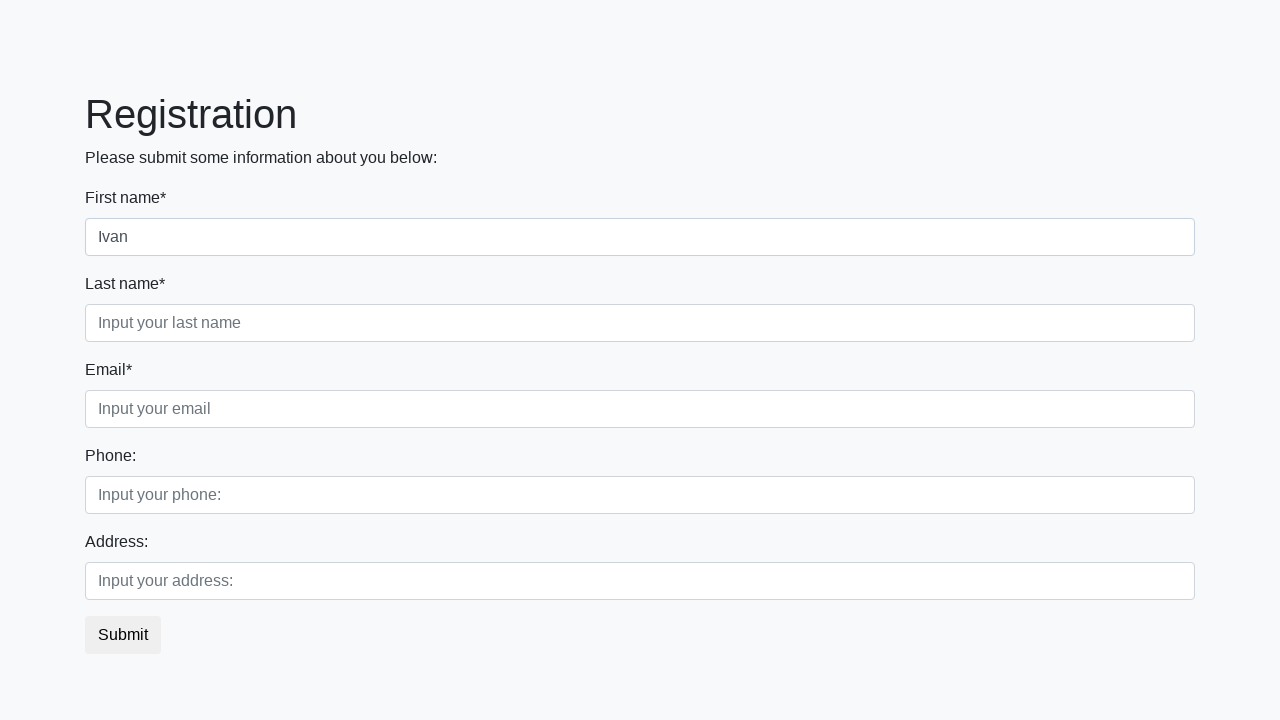

Filled in last name field with 'Petrov' on //input[contains(@class, 'second')]
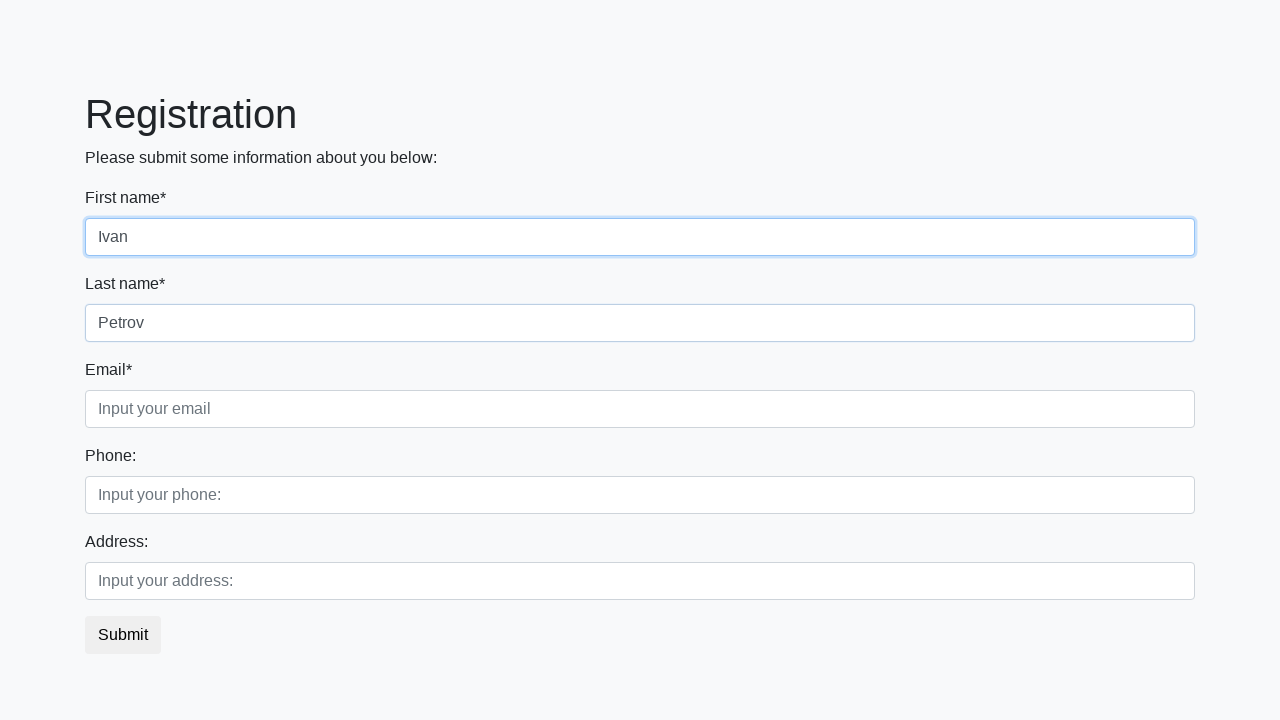

Filled in email field with 'test@example.com' on //input[contains(@class, 'third')]
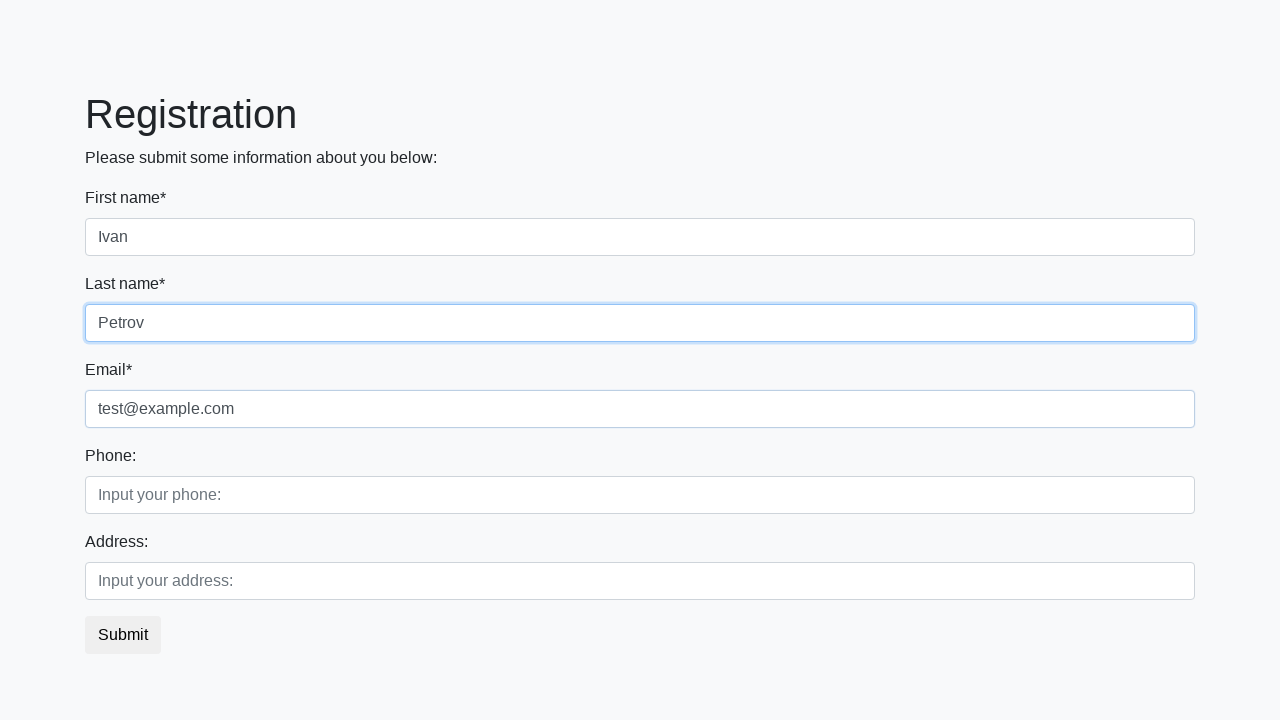

Filled in phone number field with '555-123-4567' on //input[contains(@class, 'first') and @type='text']
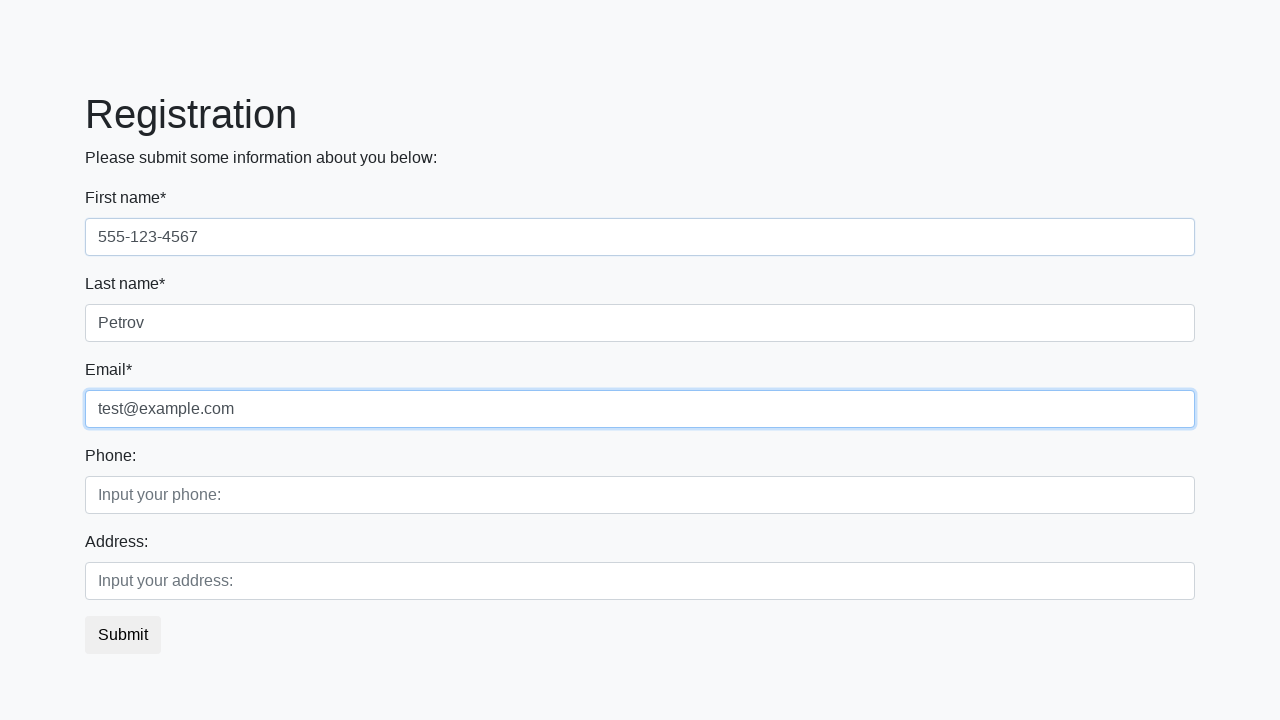

Filled in address field with '123 Main St' on //input[contains(@class, 'second') and @type='text']
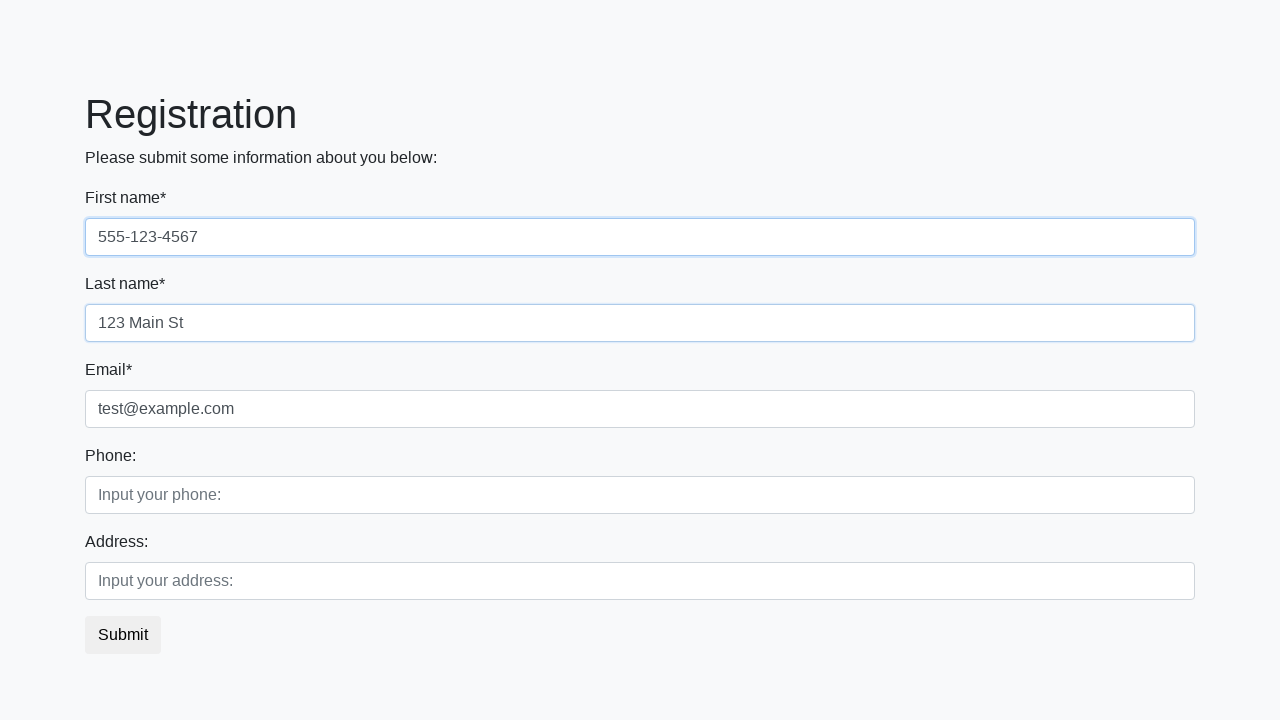

Clicked submit button to submit registration form at (123, 635) on button.btn
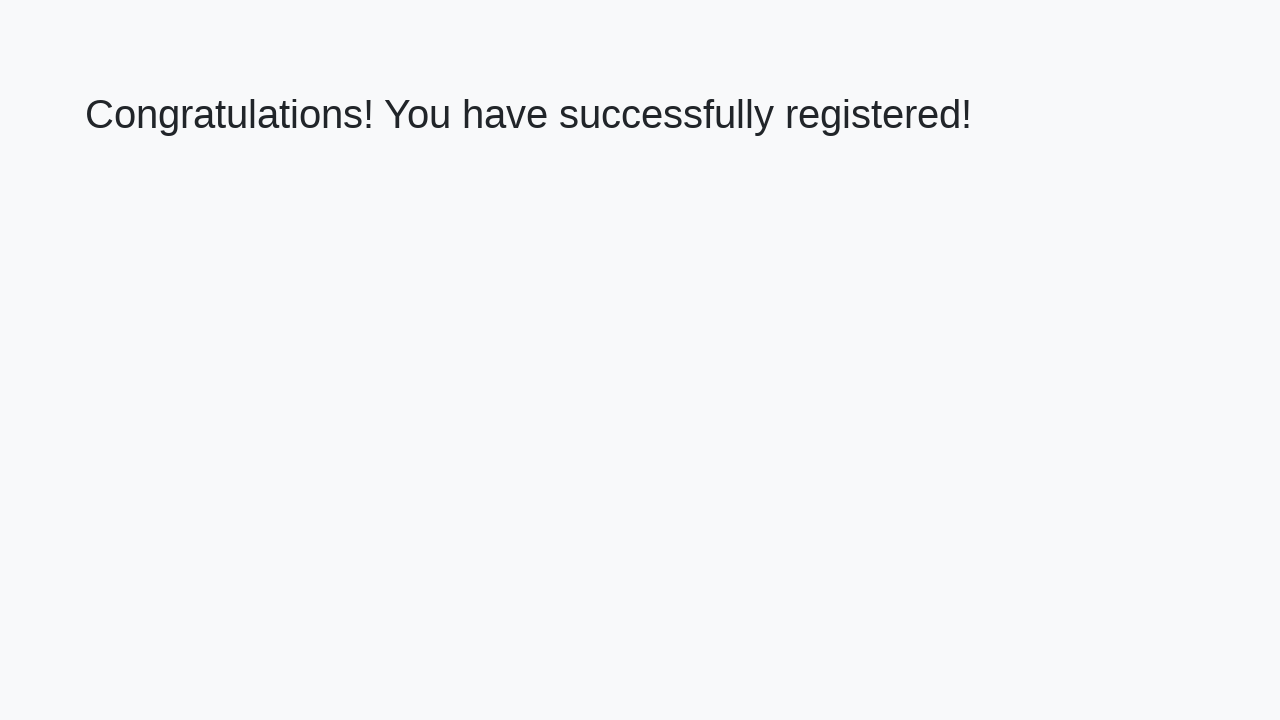

Registration form submitted successfully and success message appeared
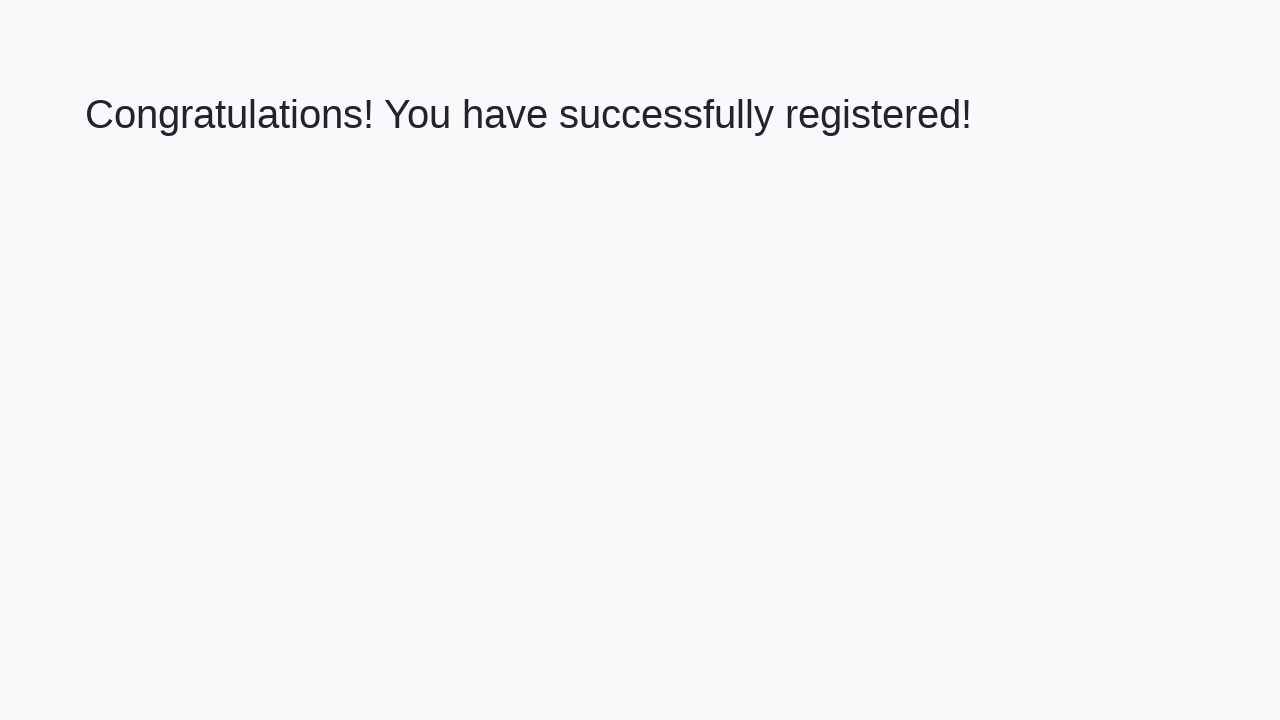

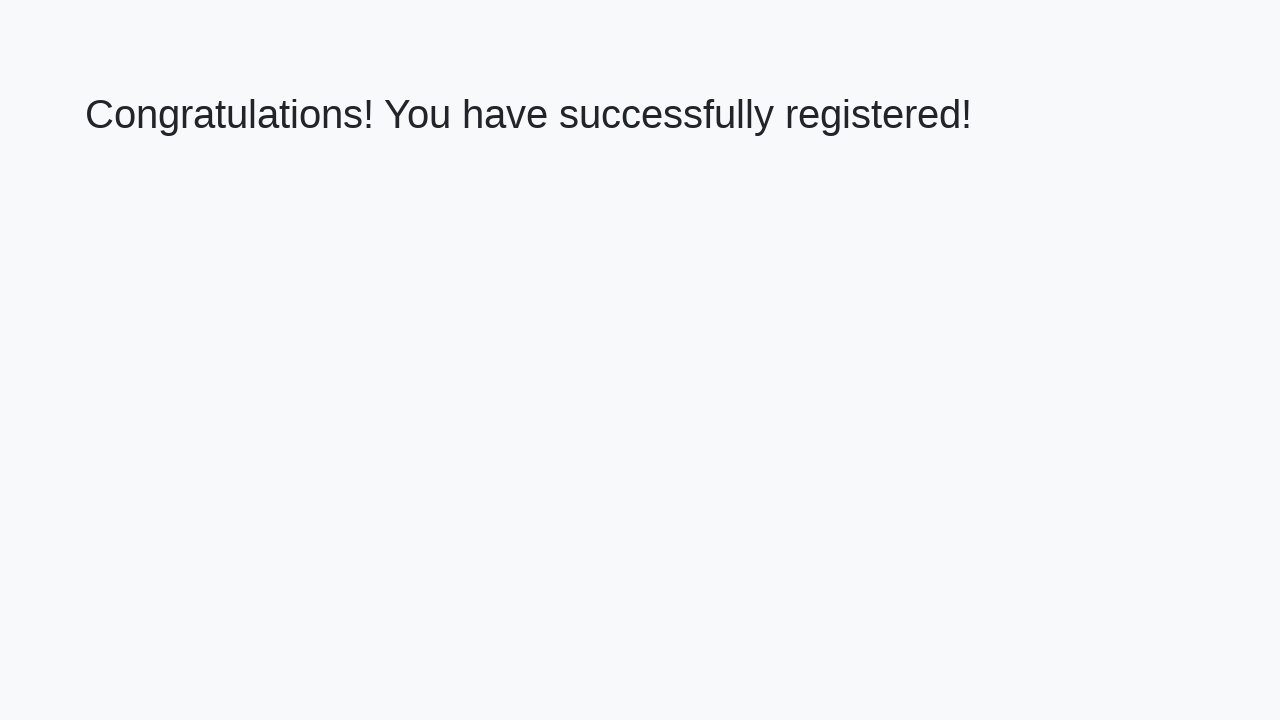